Tests scrolling functionality by navigating to zamzar.com and scrolling to the bottom of the page using JavaScript execution.

Starting URL: https://www.zamzar.com/

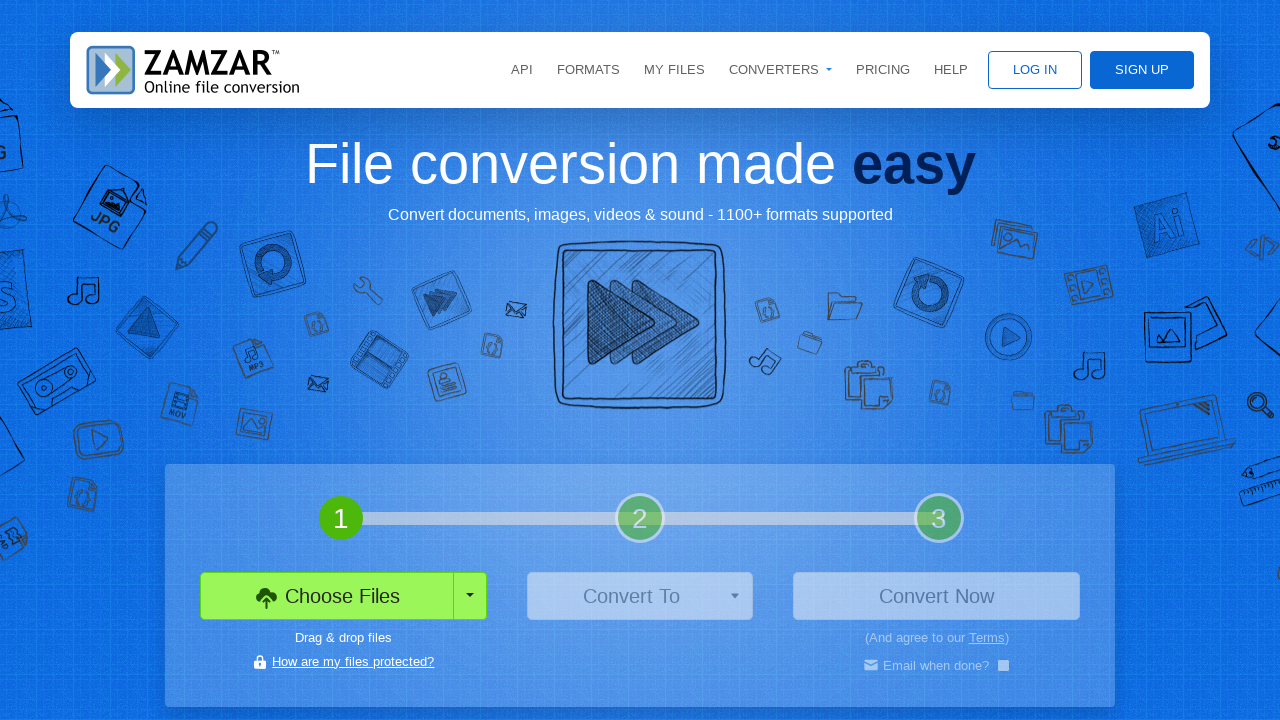

Waited for page to load (domcontentloaded)
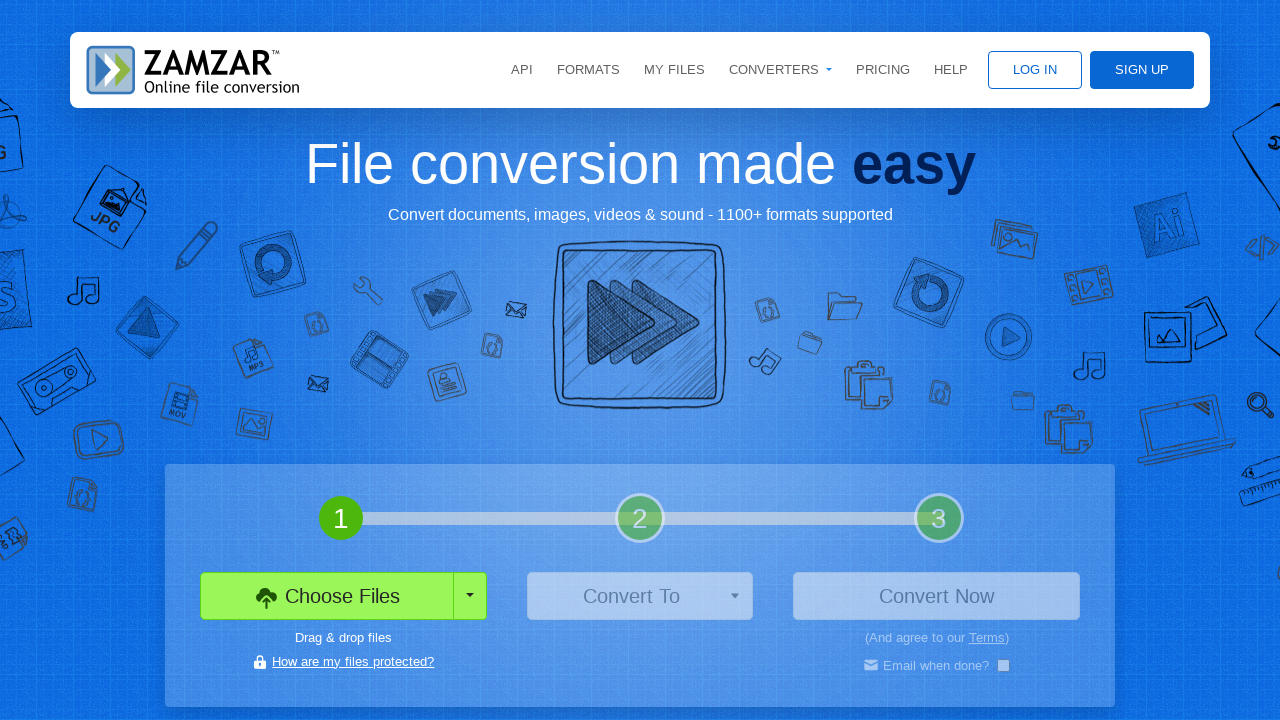

Scrolled to the bottom of the page using JavaScript
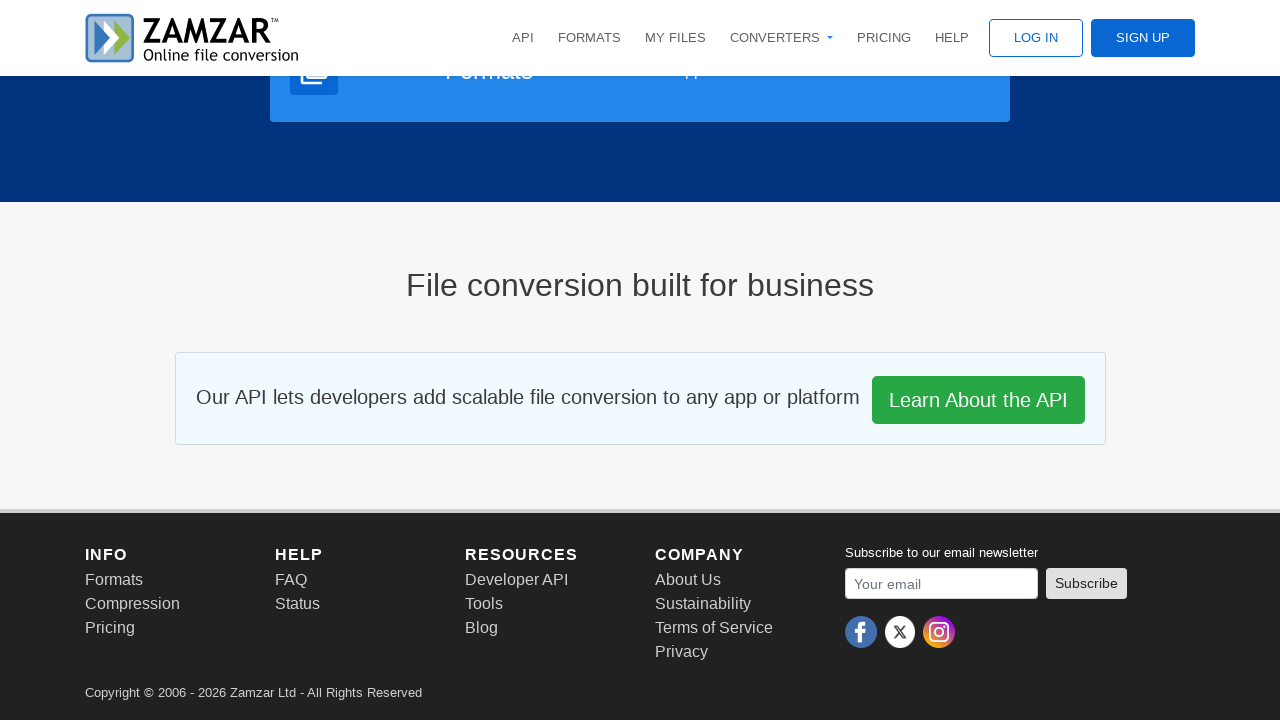

Waited 1 second for scroll to complete
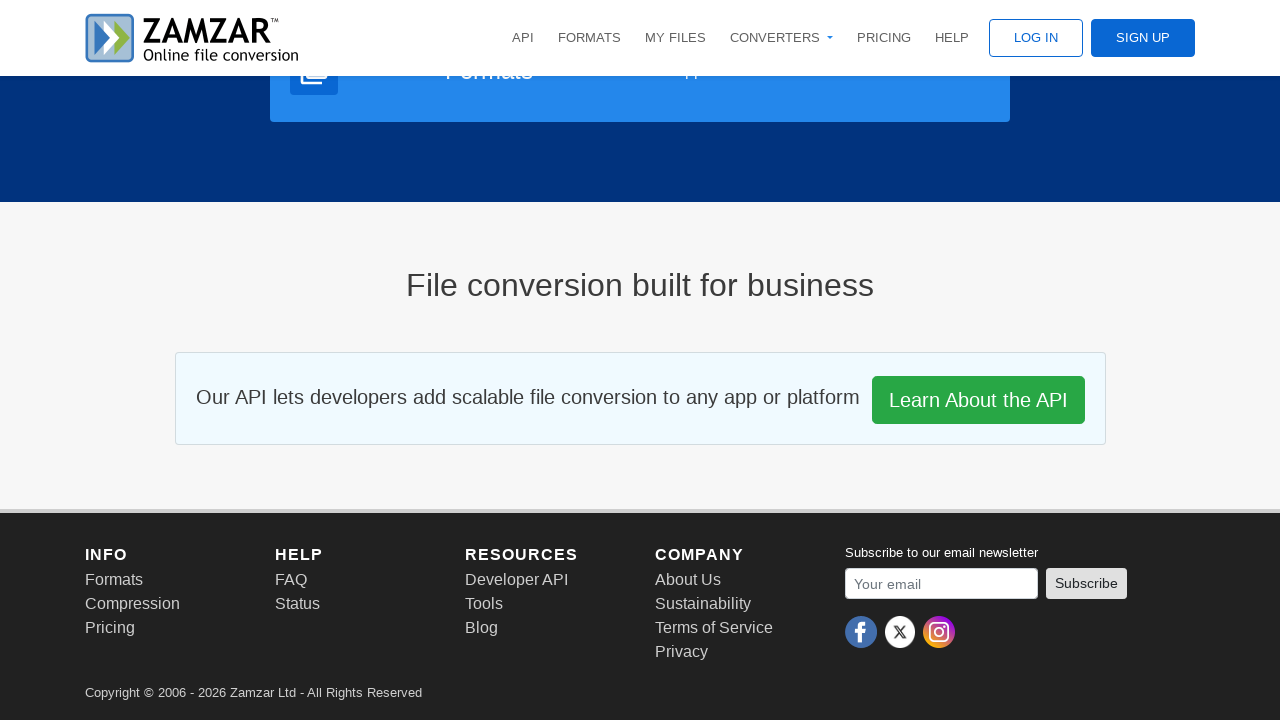

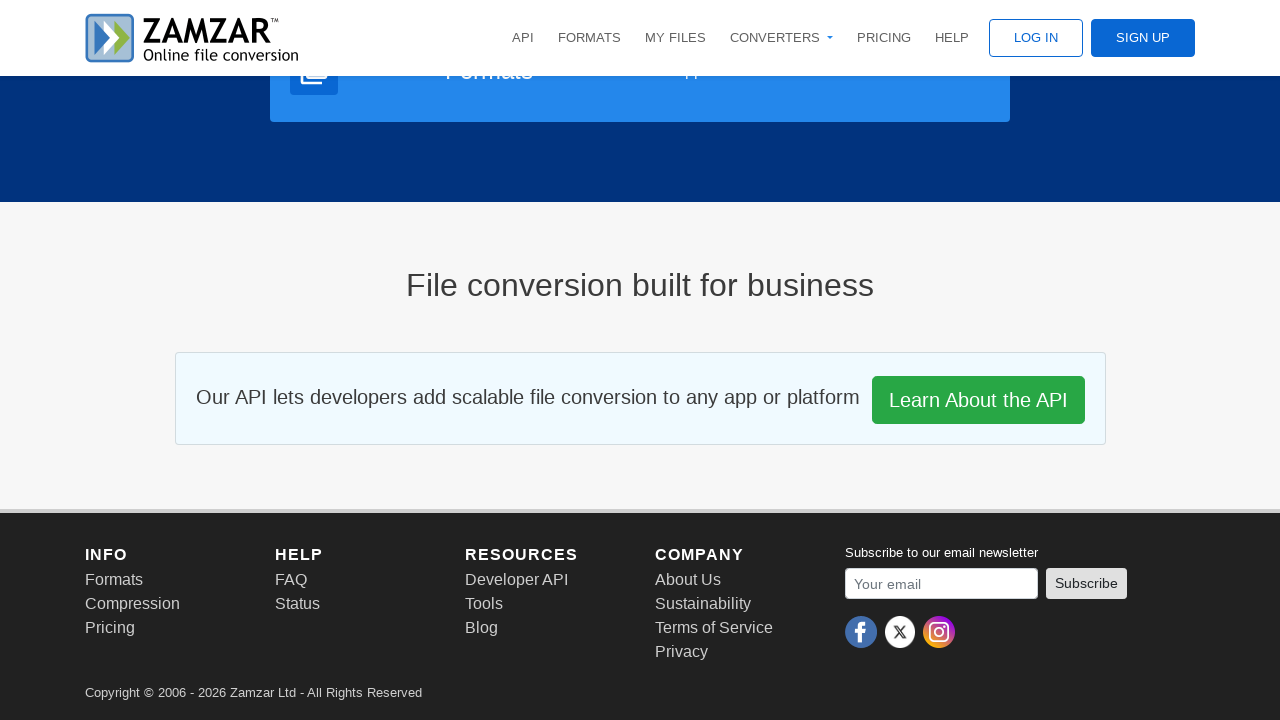